Tests login error message when entering an invalid username on the demo site

Starting URL: http://the-internet.herokuapp.com/login

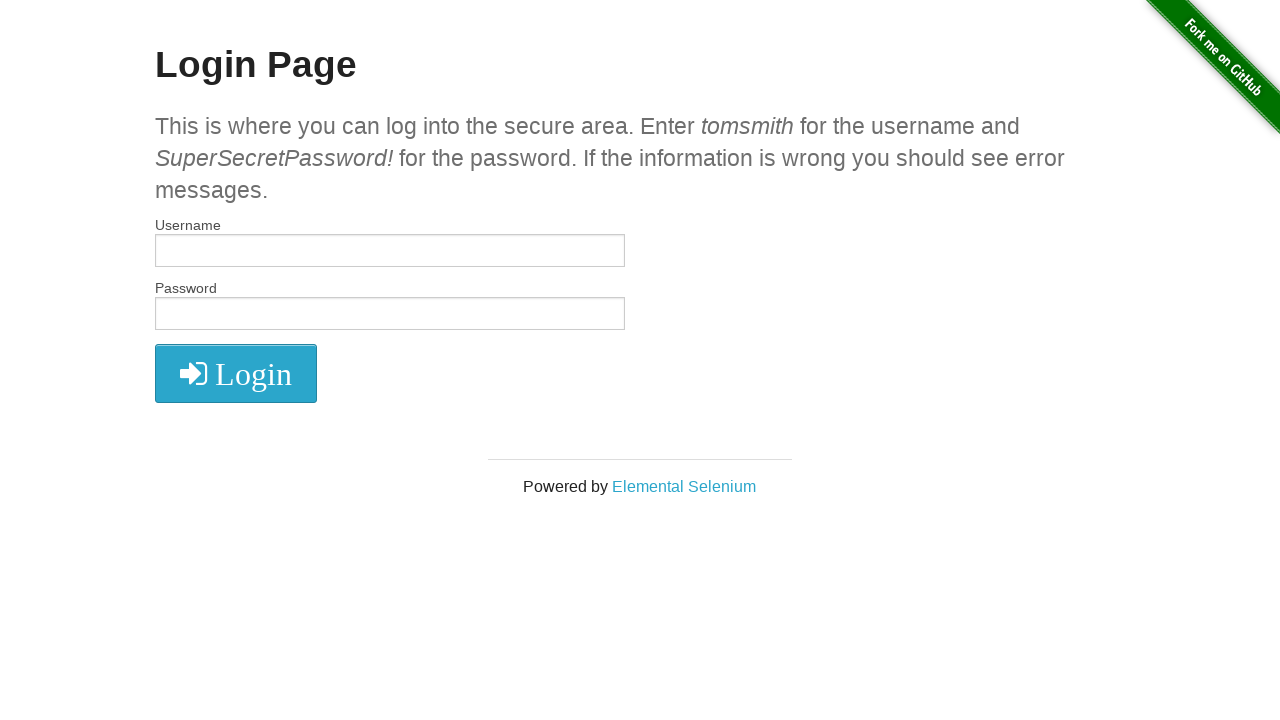

Filled username field with invalid username 'tomsmith1' on #username
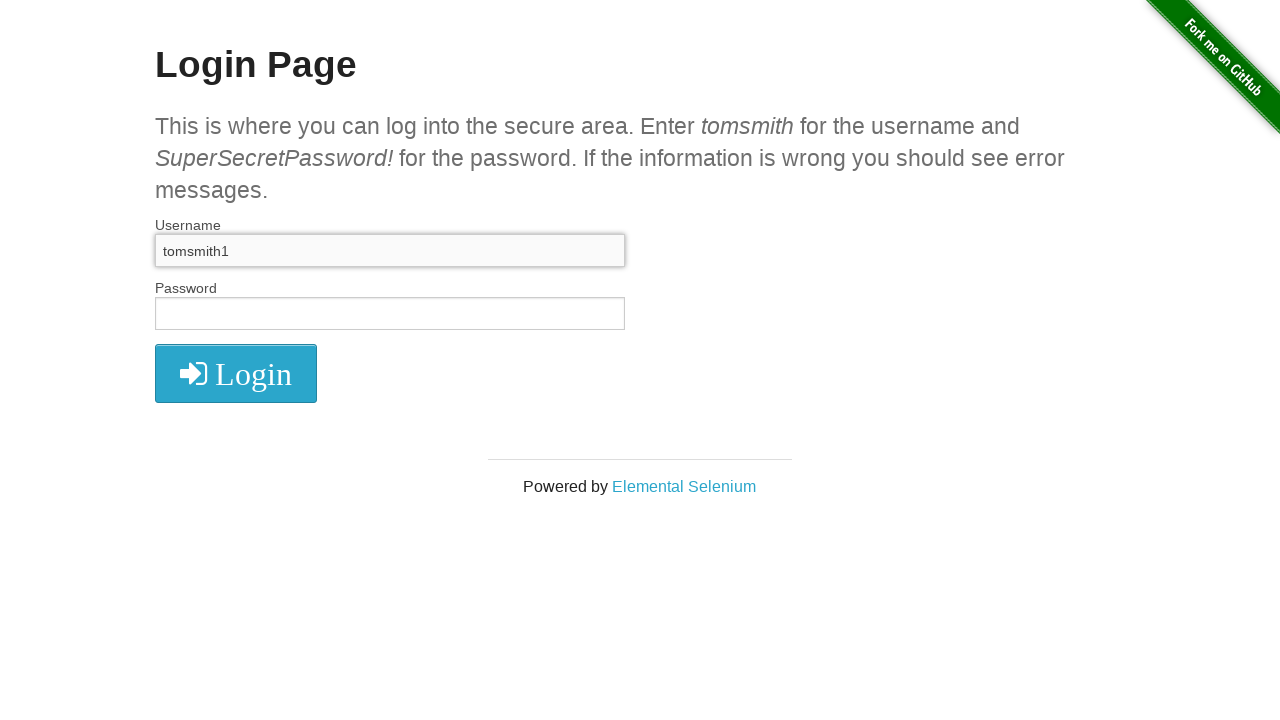

Filled password field with 'SuperSecretPassword!' on #password
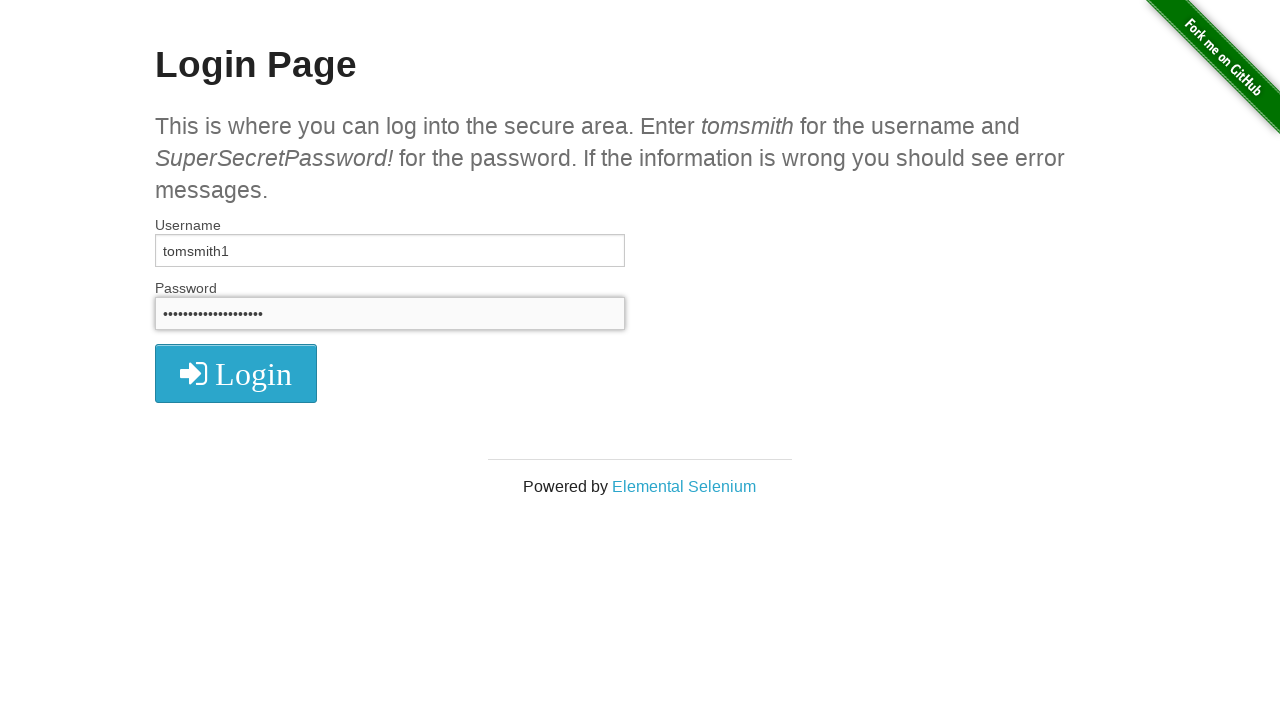

Clicked login button at (236, 374) on xpath=//i[@class='fa fa-2x fa-sign-in']
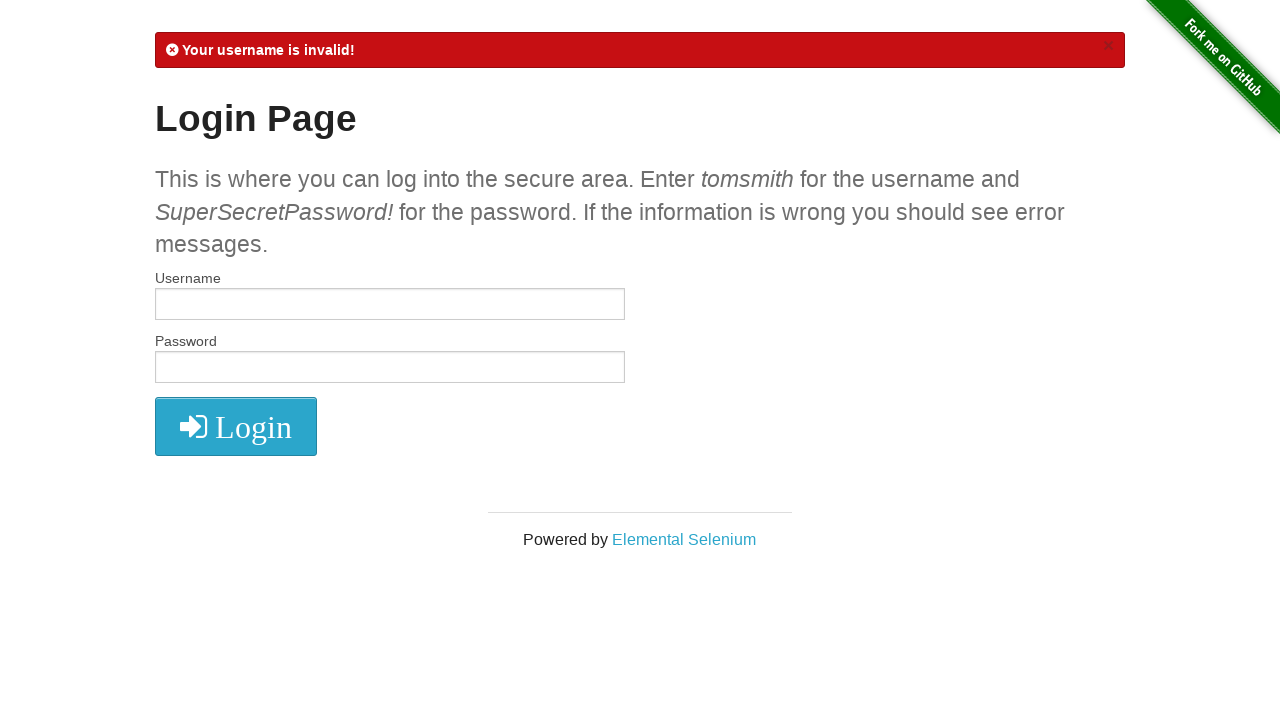

Error message element appeared on page
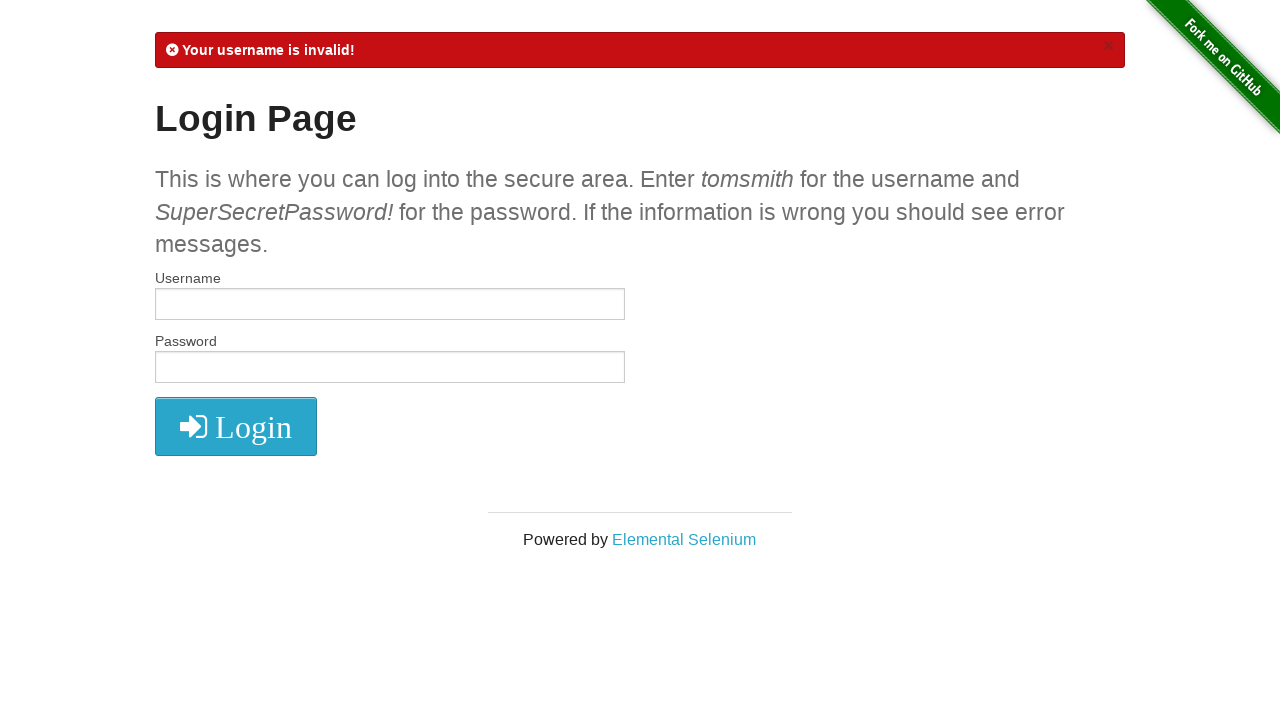

Retrieved error message text
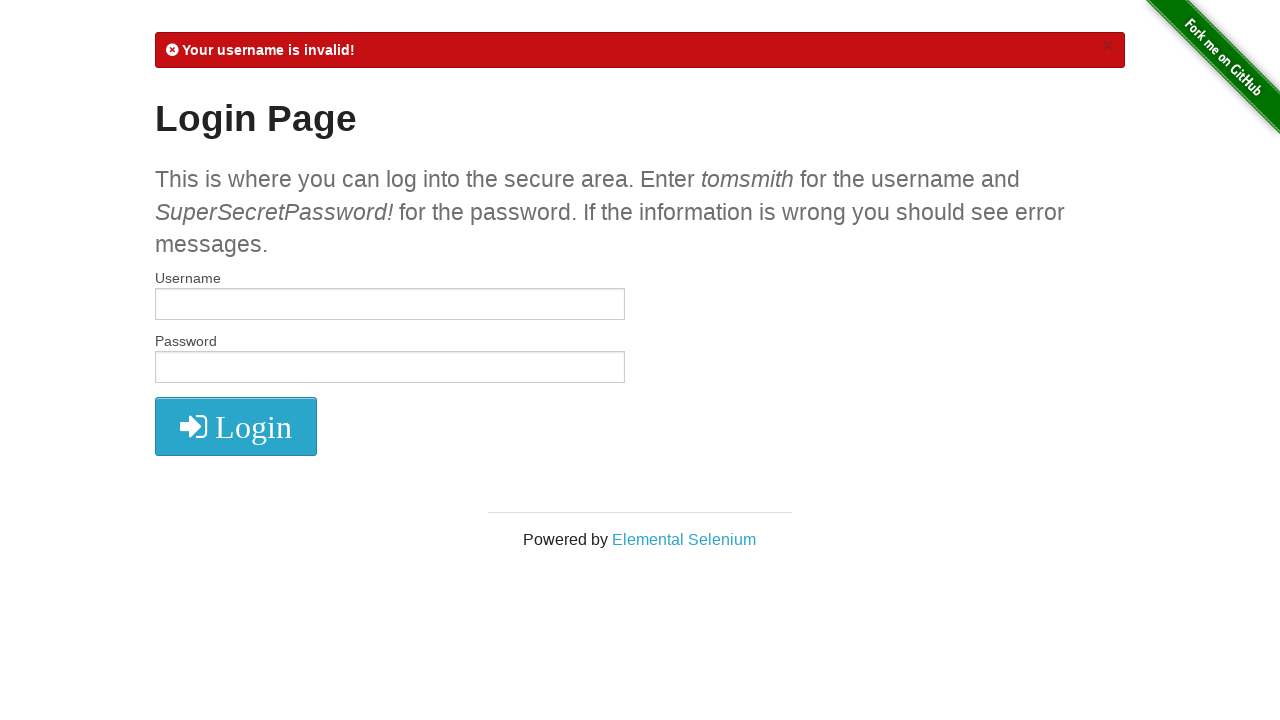

Verified error message contains 'Your username is invalid!'
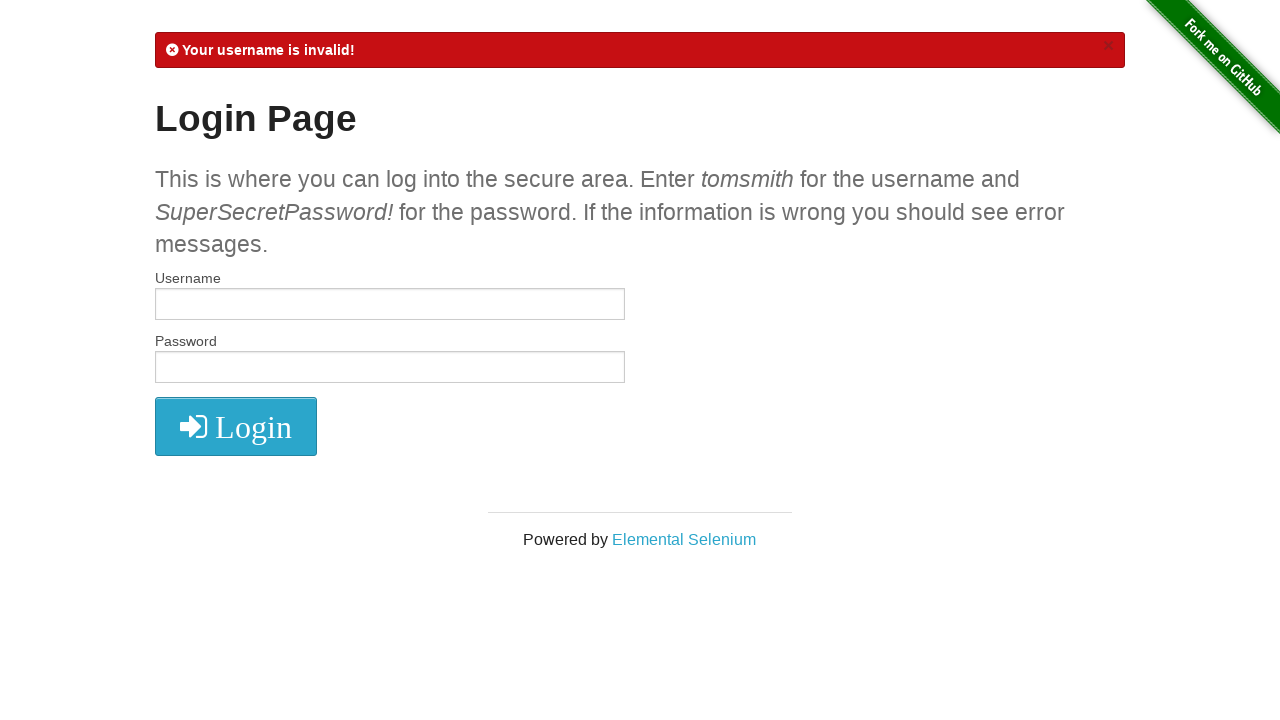

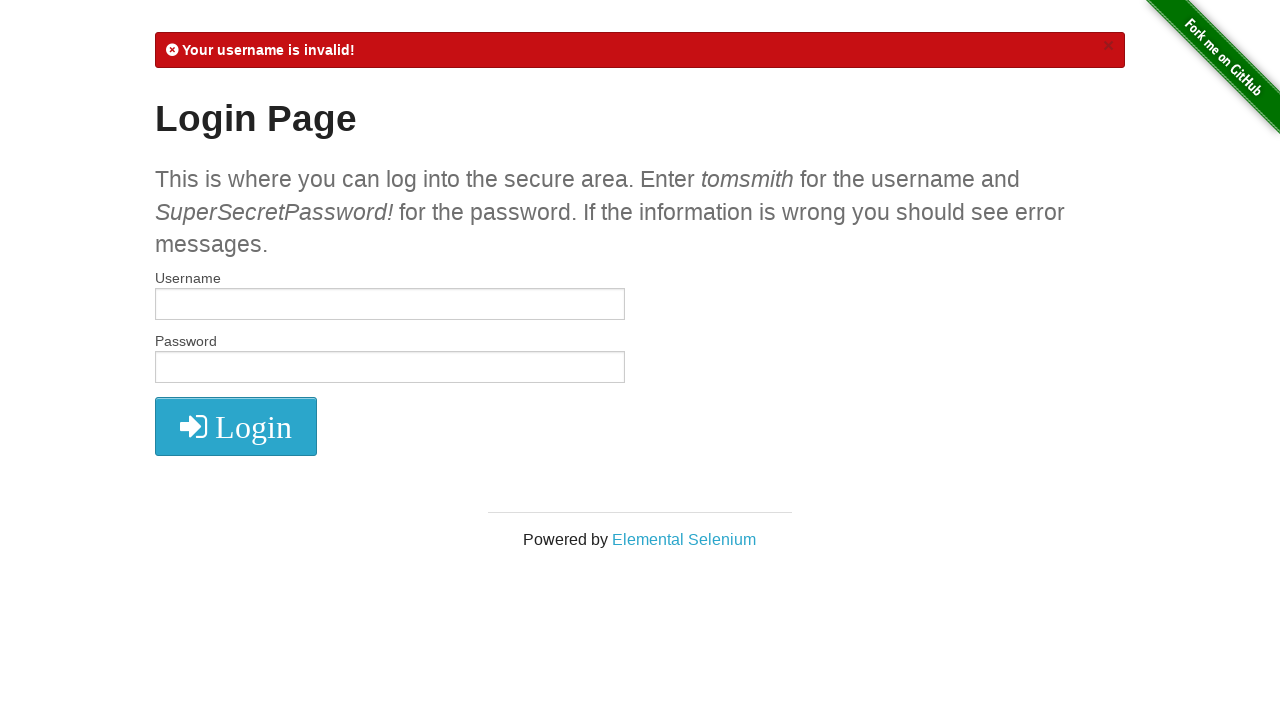